Tests the exchange rate page functionality by selecting a specific date and clicking the export Excel button

Starting URL: https://www.vietcombank.com.vn/KHCN/Cong-cu-tien-ich/Ty-gia

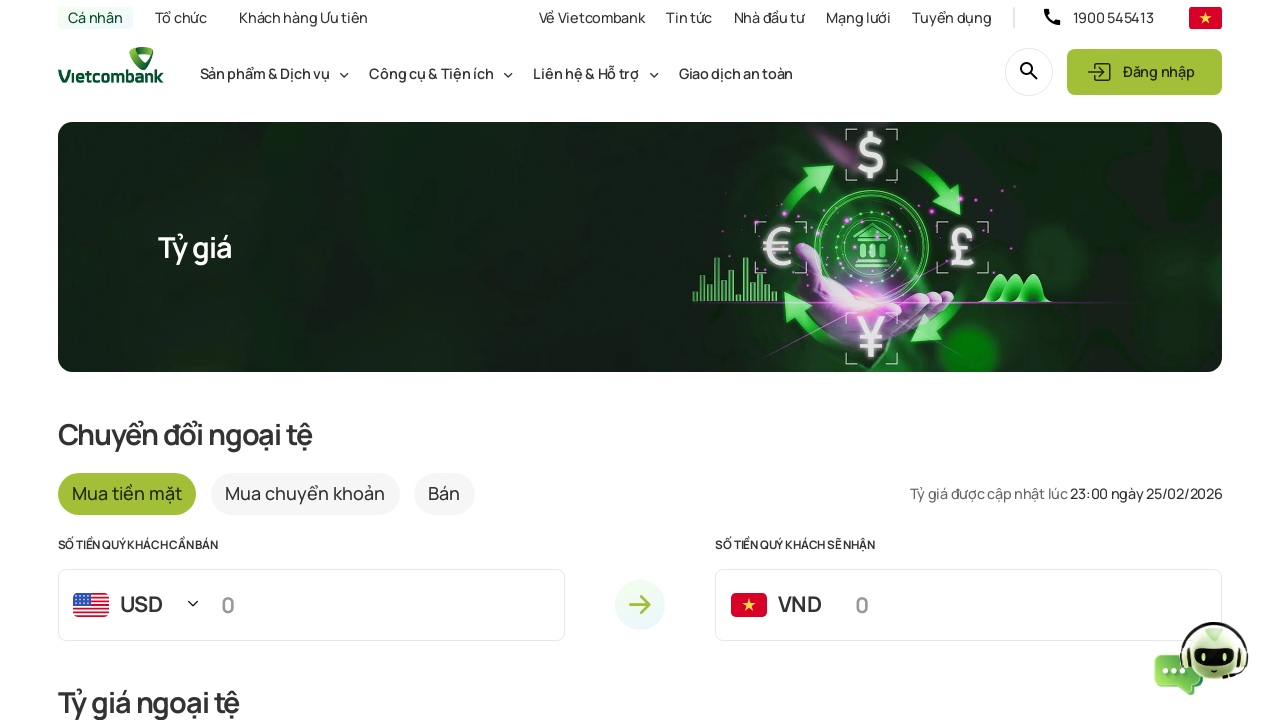

Waited for export Excel button to become visible
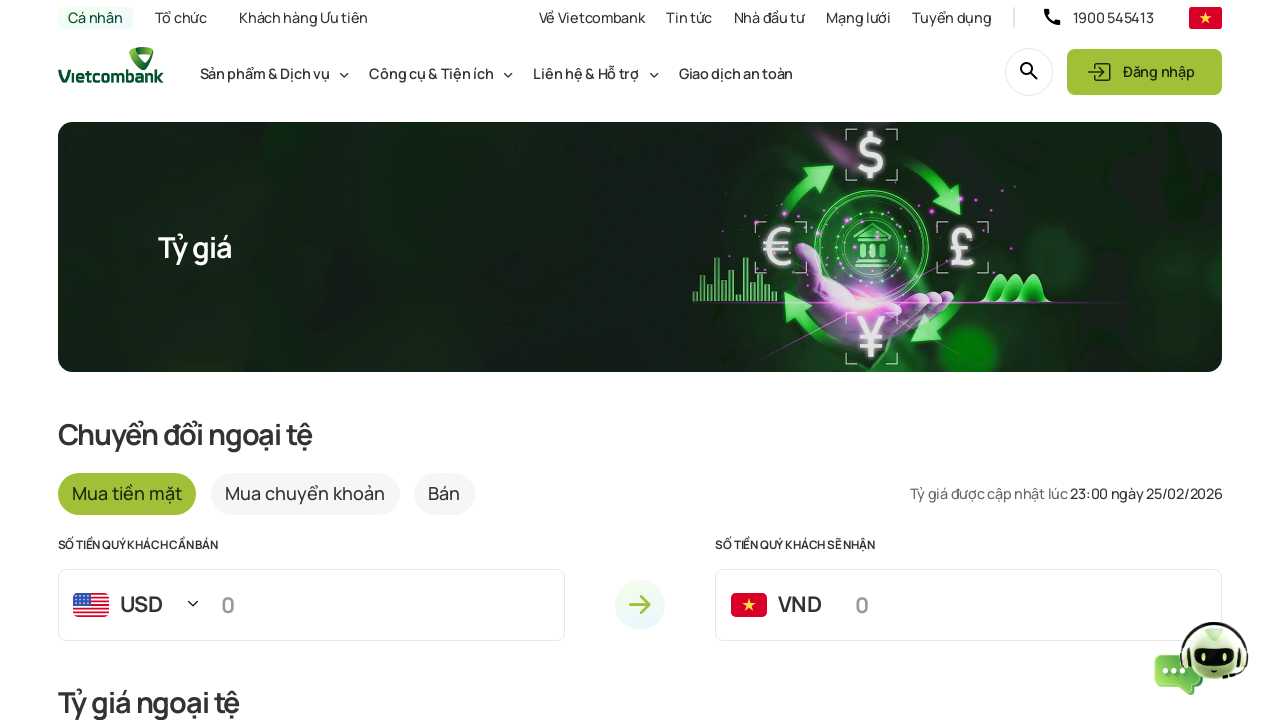

Scrolled to export Excel button
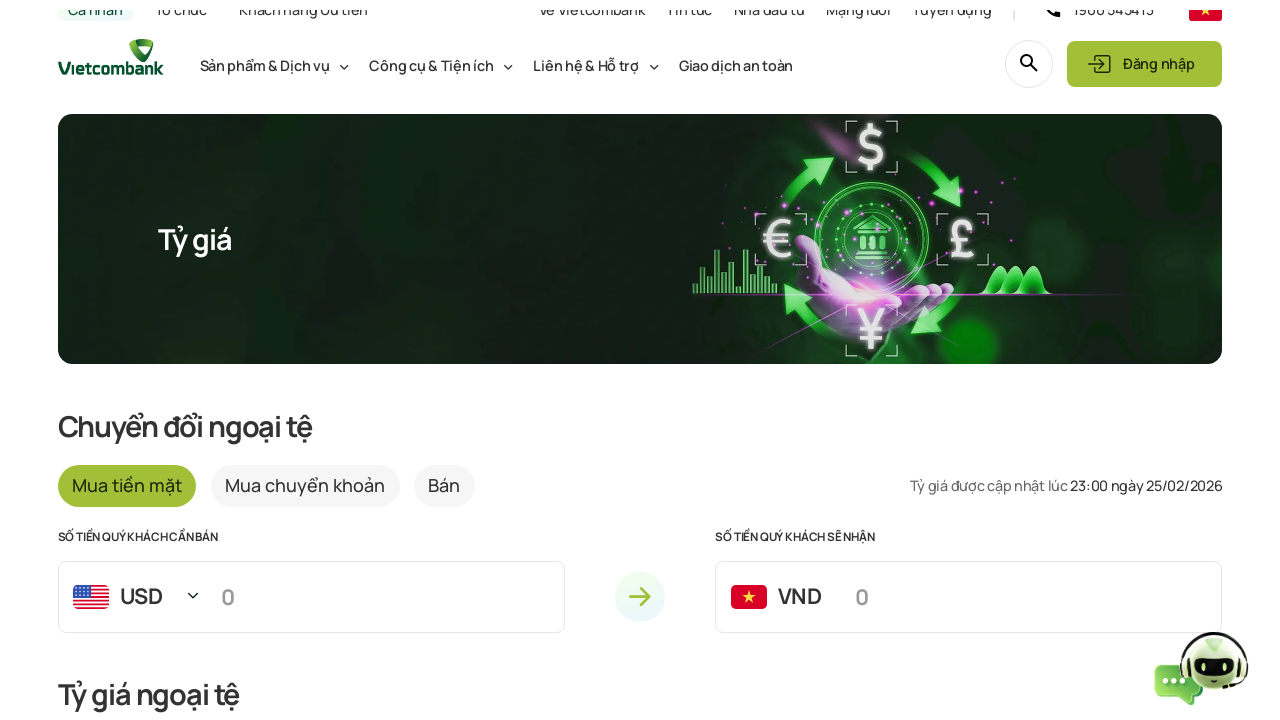

Waited for date picker to become visible
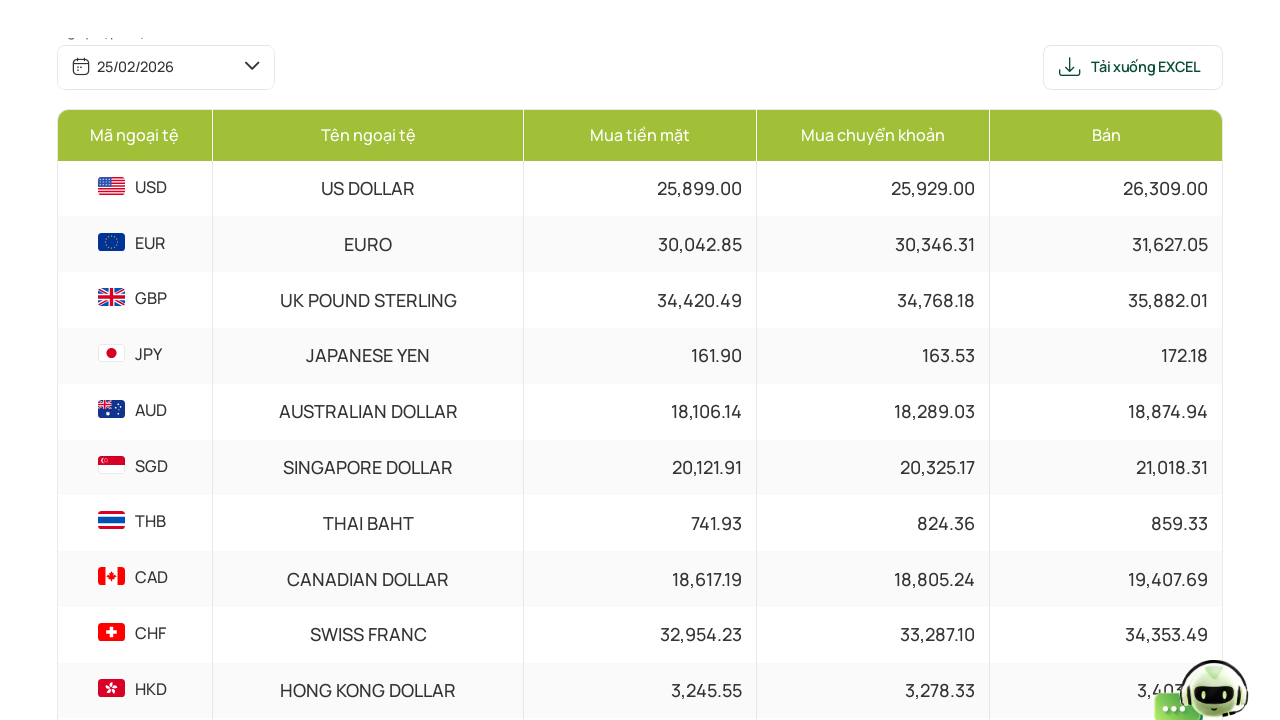

Cleared existing value in date picker on #datePicker
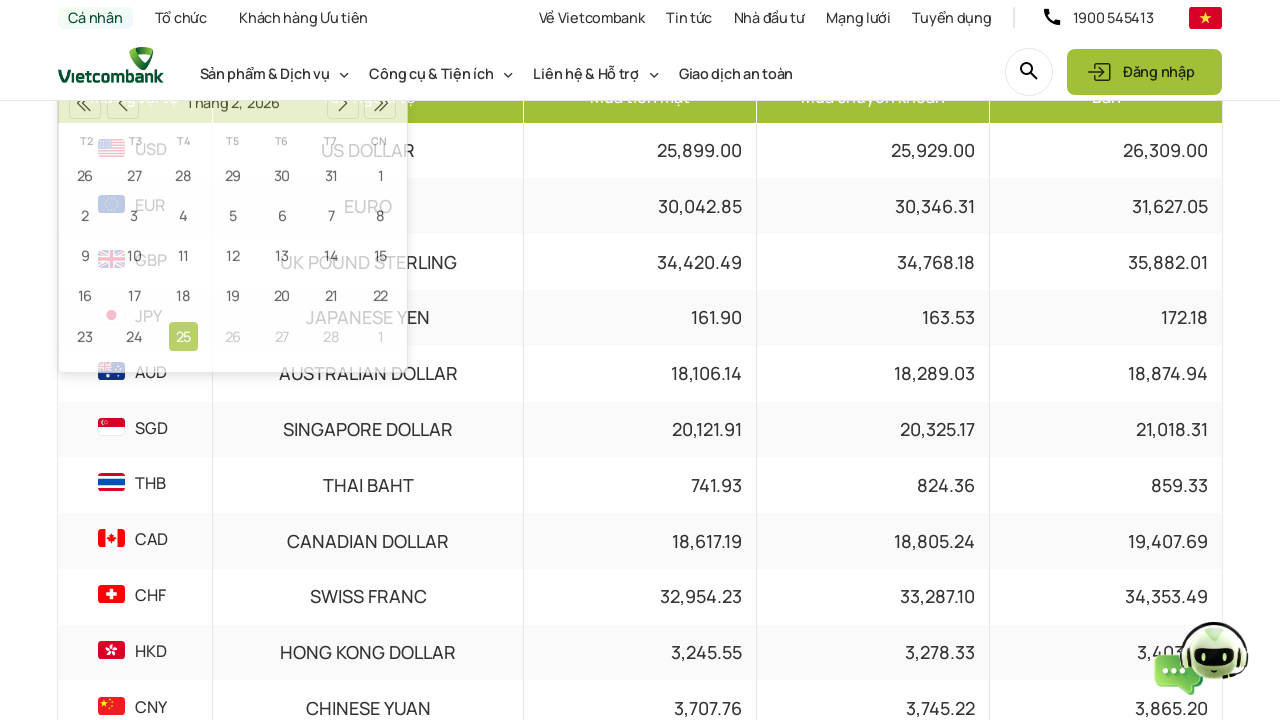

Filled date picker with date 15-03-2024 on #datePicker
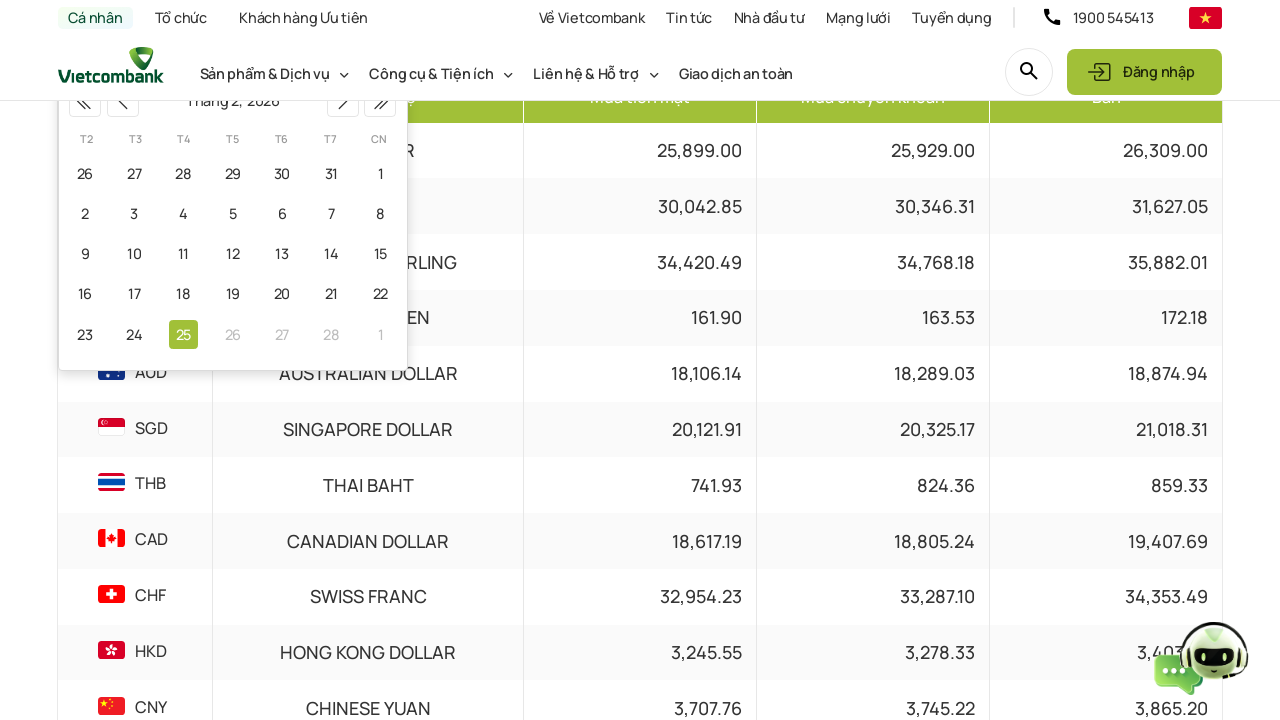

Pressed Enter to confirm date selection on #datePicker
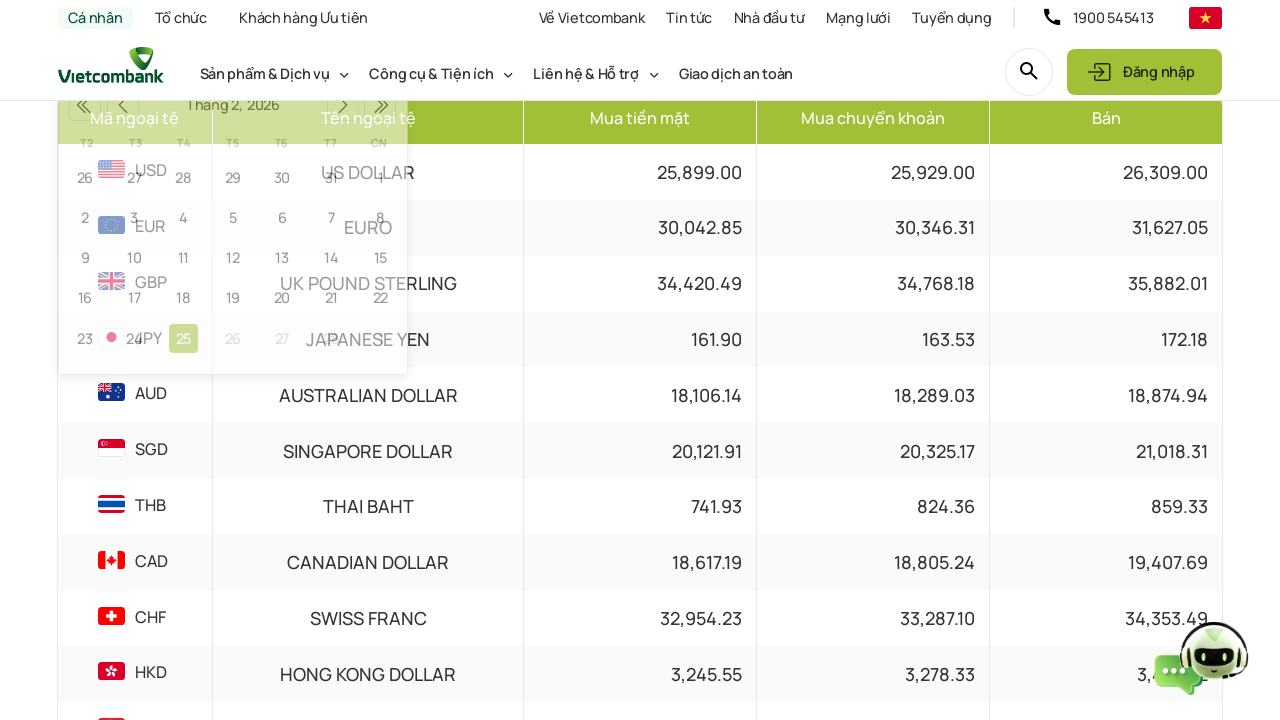

Clicked export Excel button at (1133, 691) on #btn-export-excel
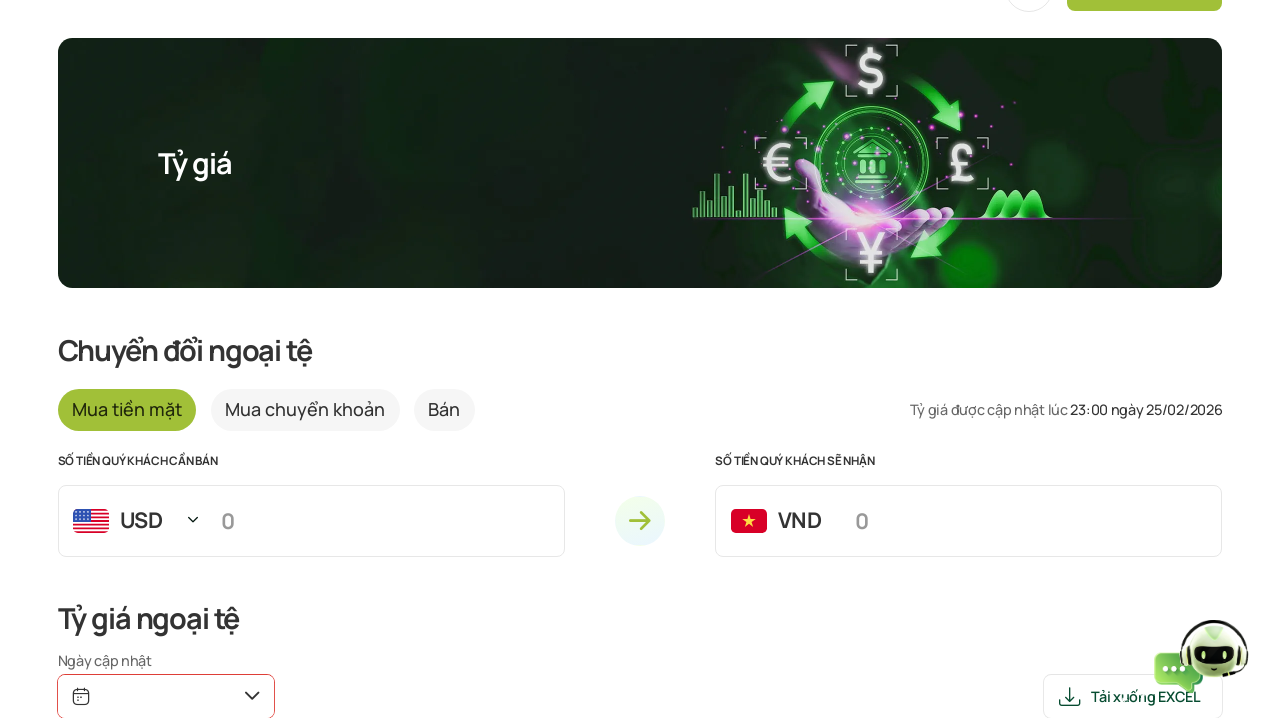

Waited 2 seconds for export action to process
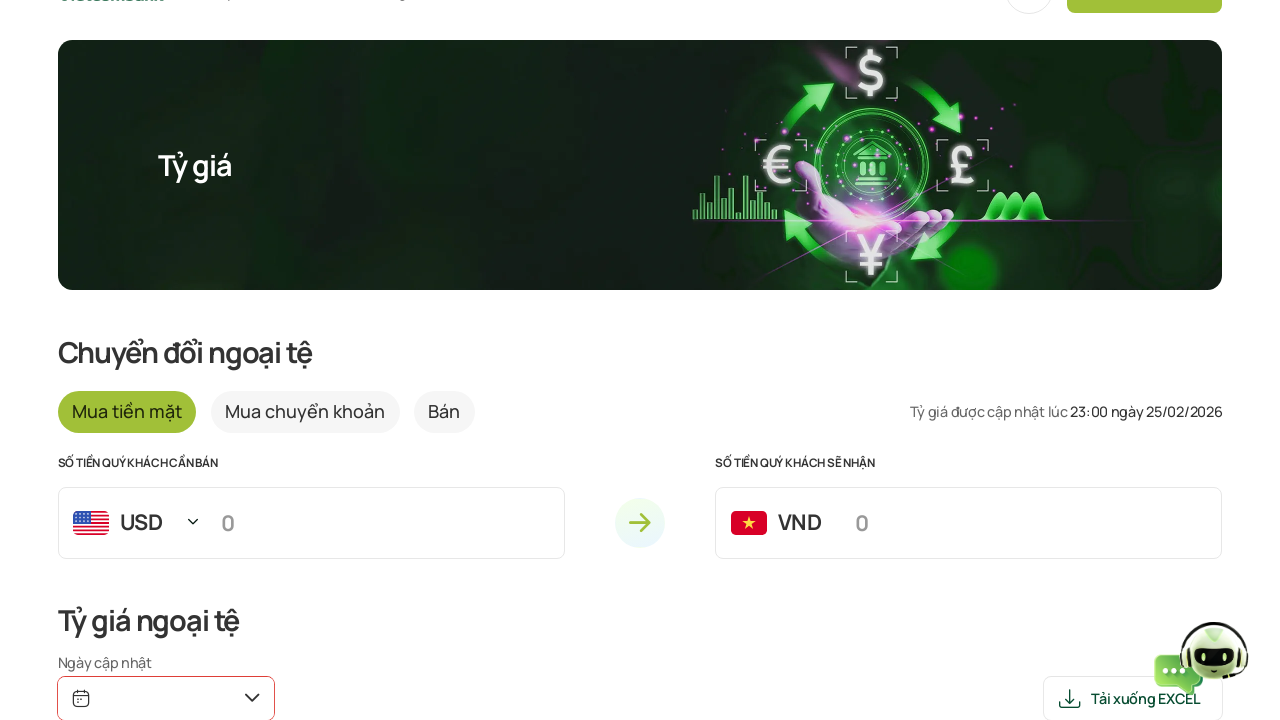

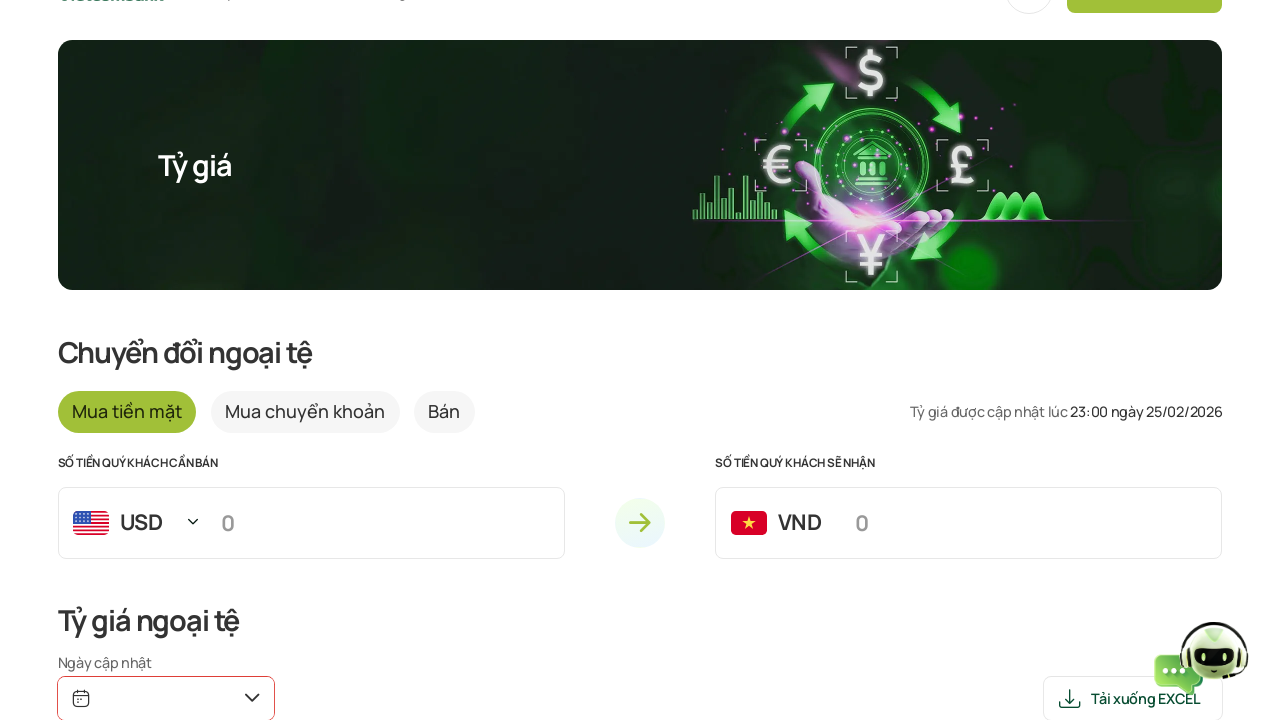